Tests basic browser navigation by visiting a Selenium practice blog site and then navigating to a demo automation page.

Starting URL: http://seleniumpractice.blogspot.in

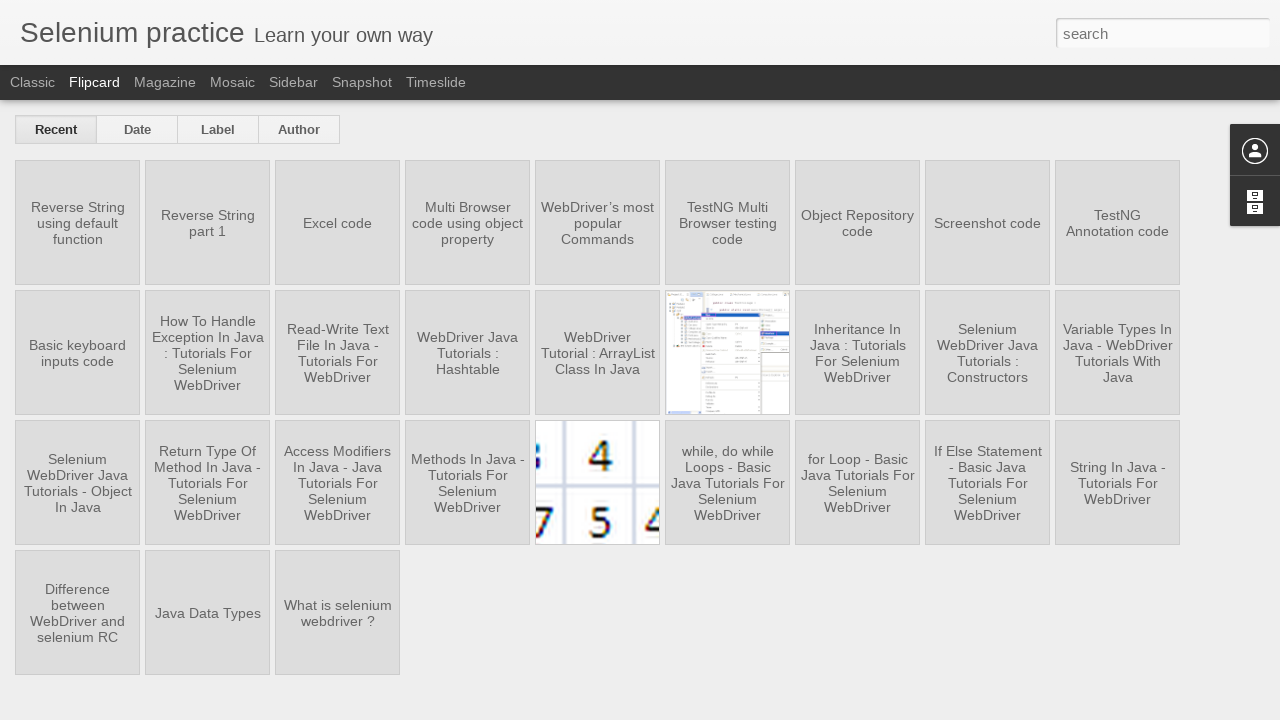

Navigated to demo automation page at way2automation.com
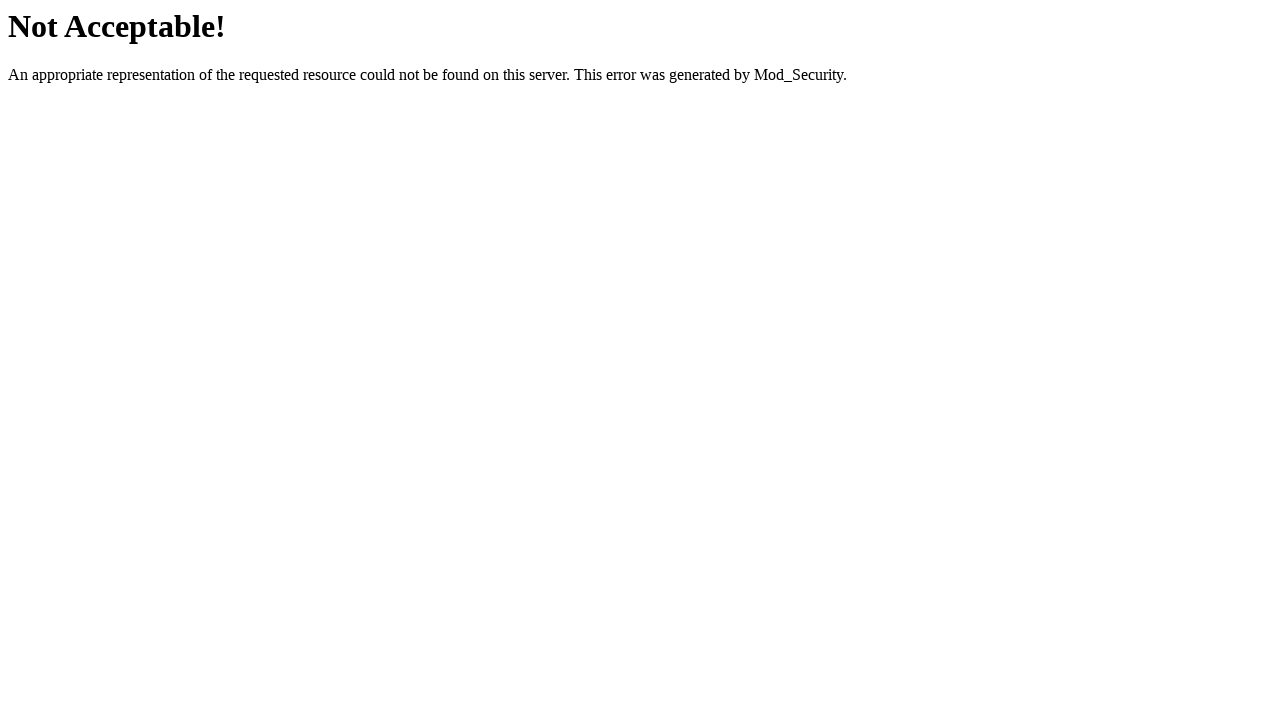

Page DOM content loaded
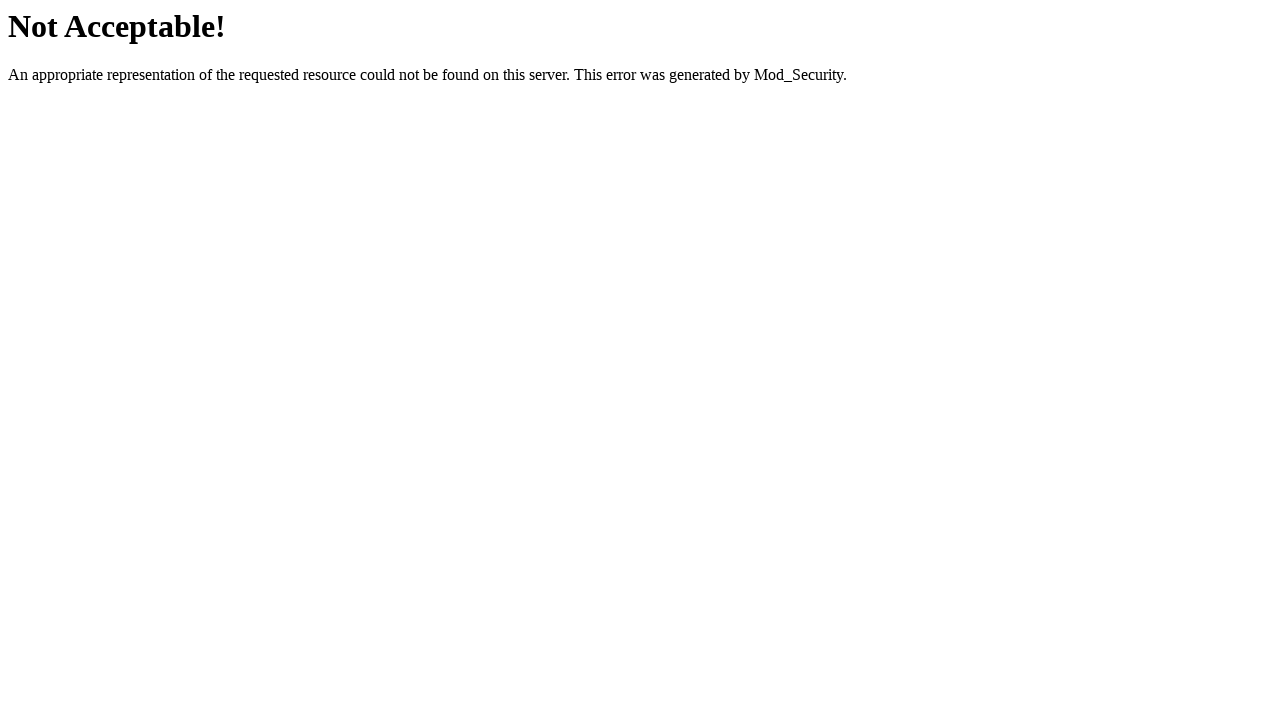

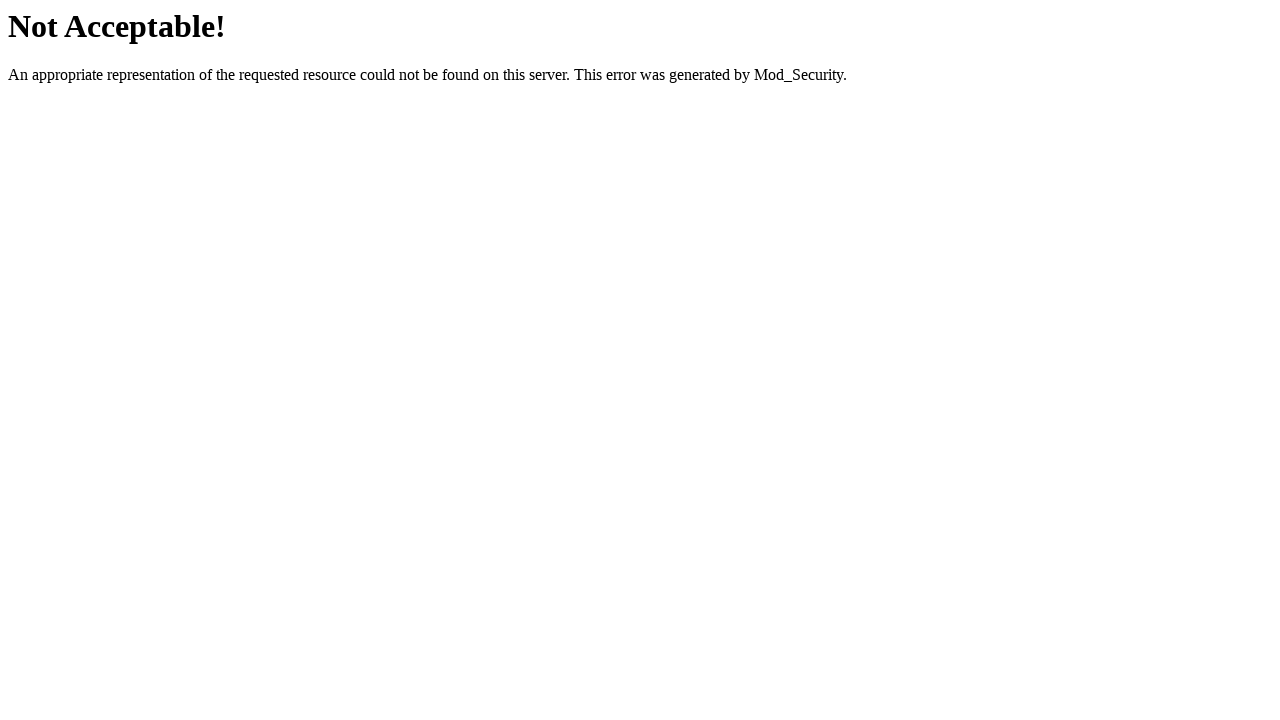